Tests the GPS coordinates lookup functionality by entering latitude and longitude values, clicking the get address button, and waiting for the address result to appear.

Starting URL: https://gps-coordinates.org/

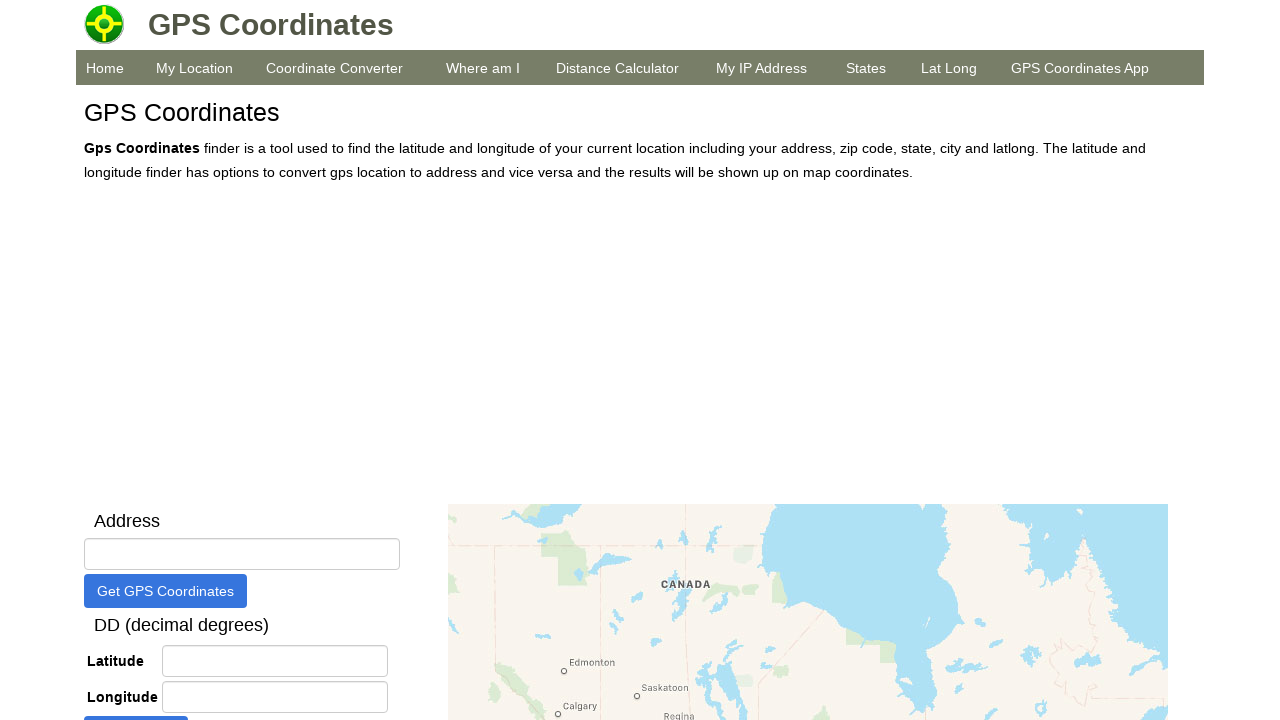

Latitude input field appeared
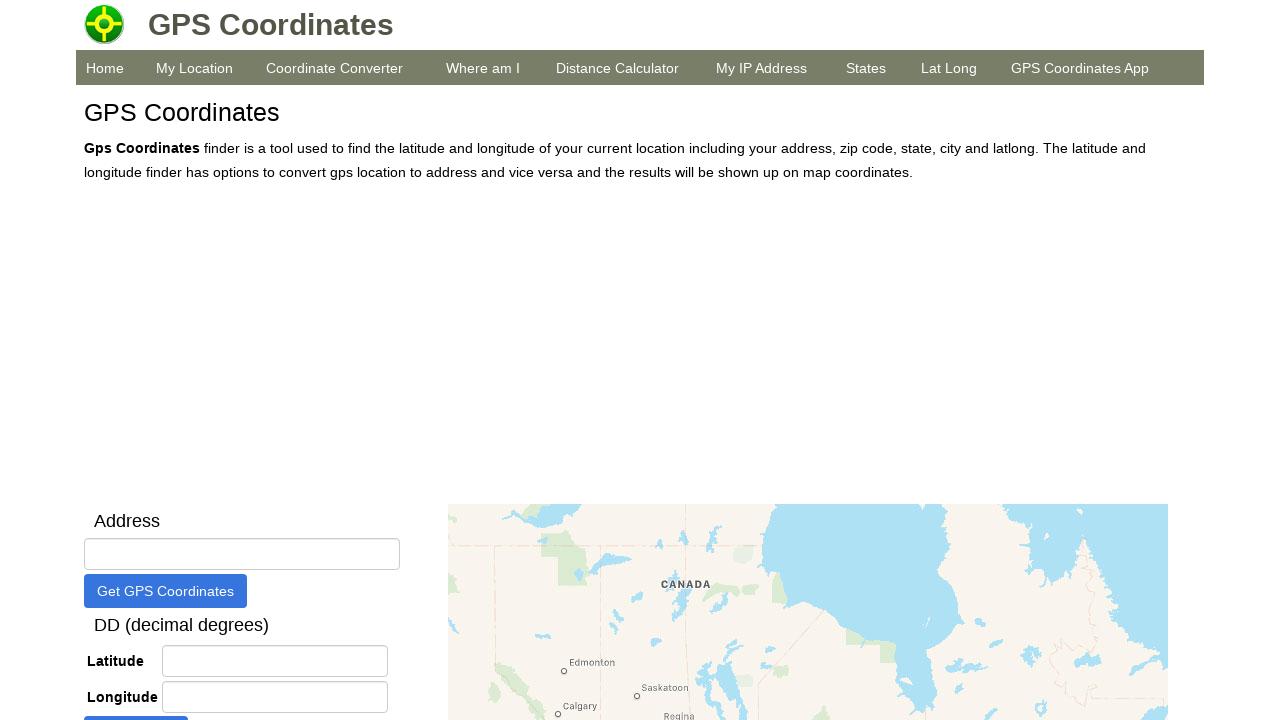

Filled latitude field with 40.7128 on #latitude
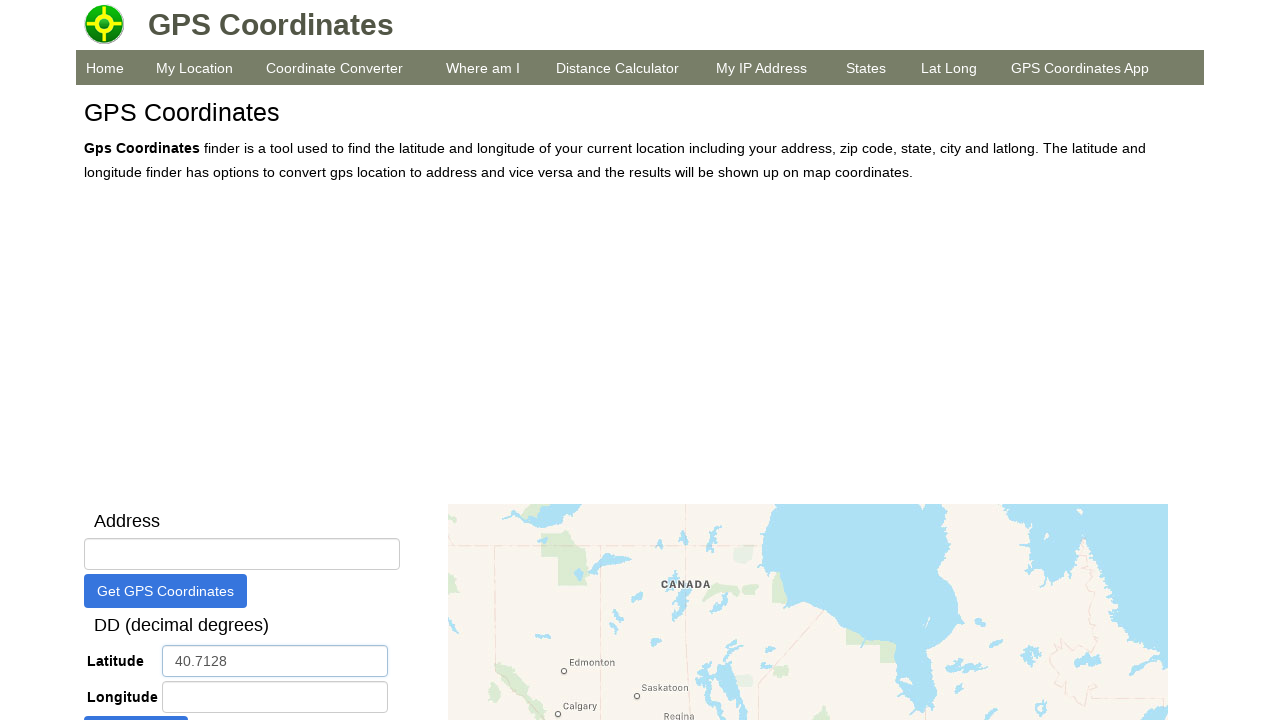

Filled longitude field with -74.0060 on #longitude
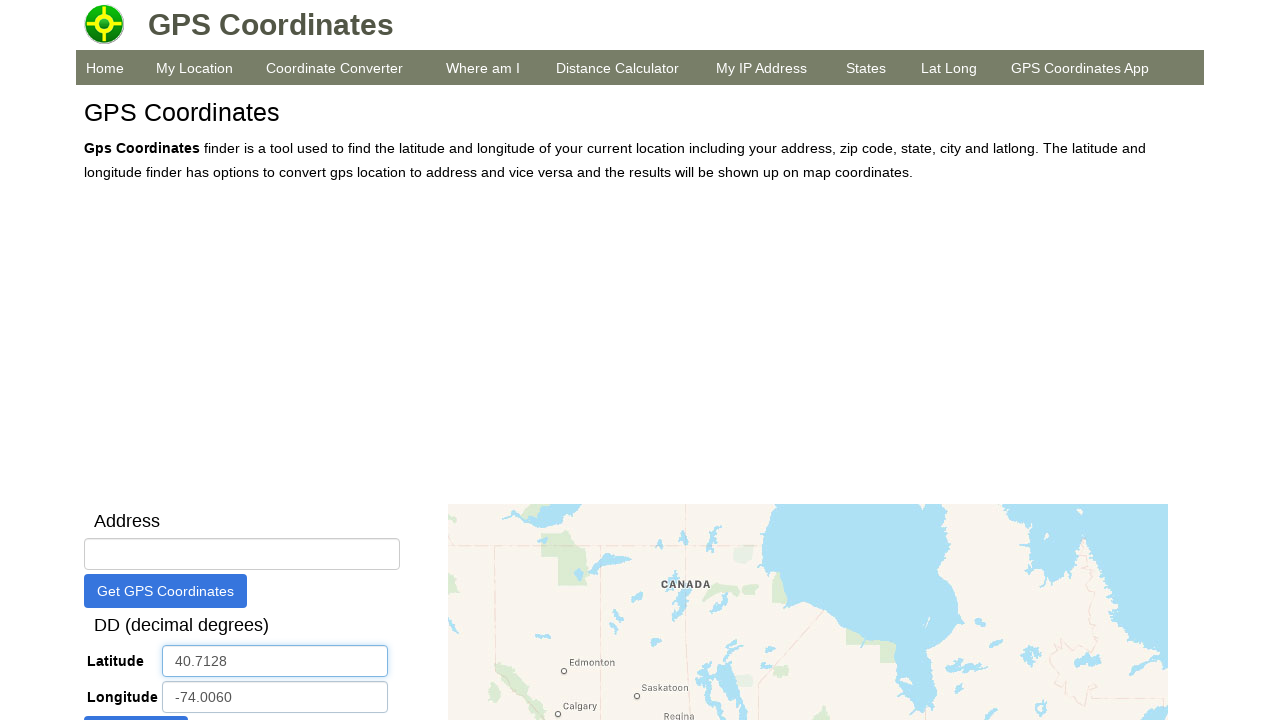

Clicked 'Get Address by Coordinates' button at (136, 703) on #btnGetAddressByCoordinates
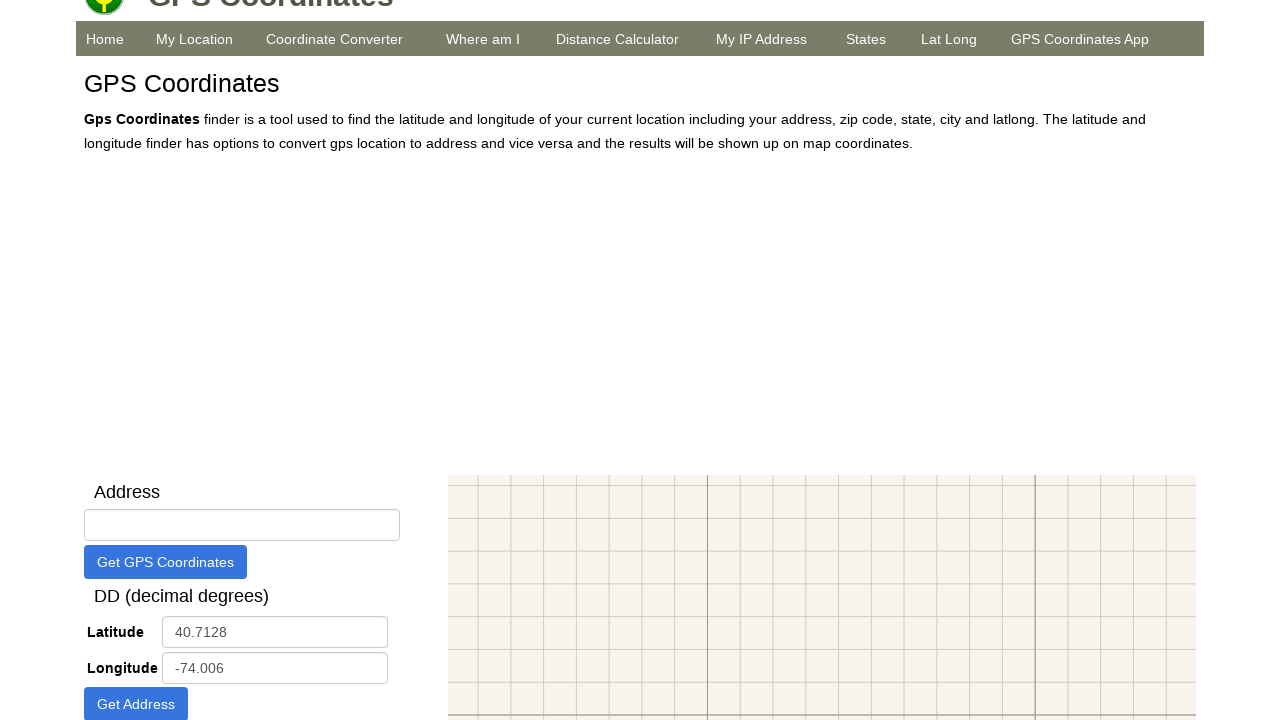

Waited 2 seconds for address lookup request to complete
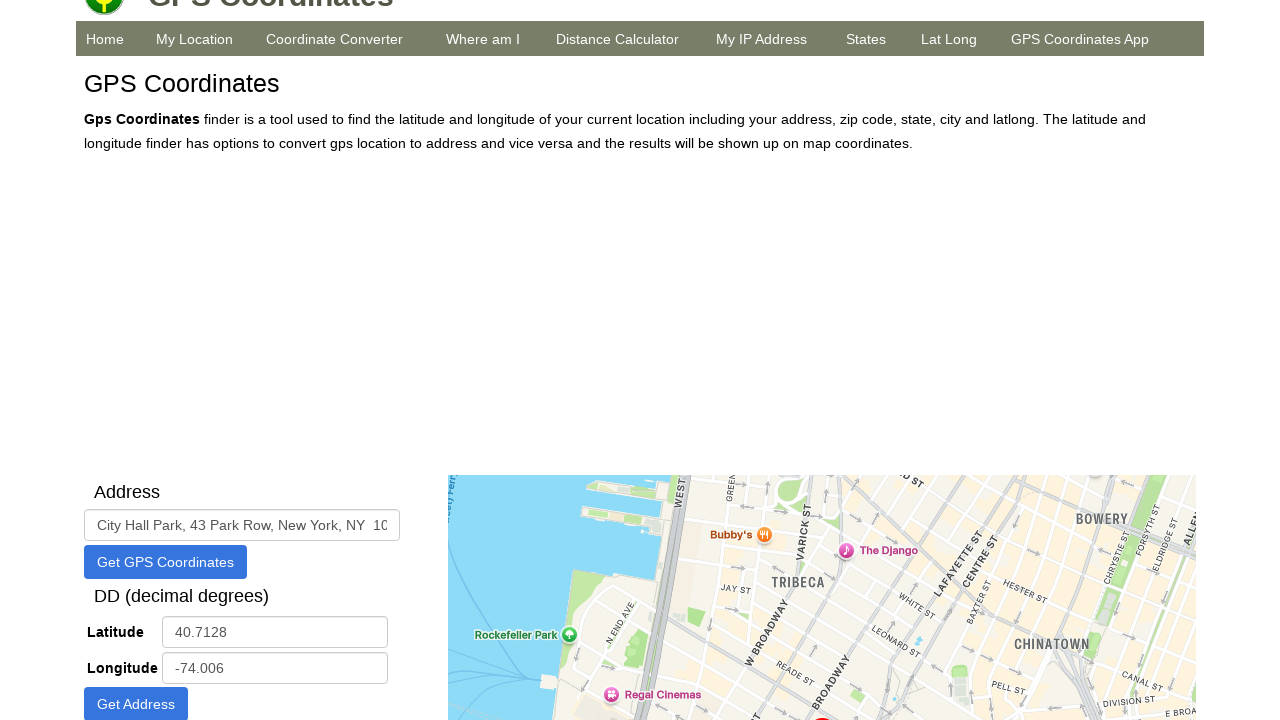

Address field appeared with location data
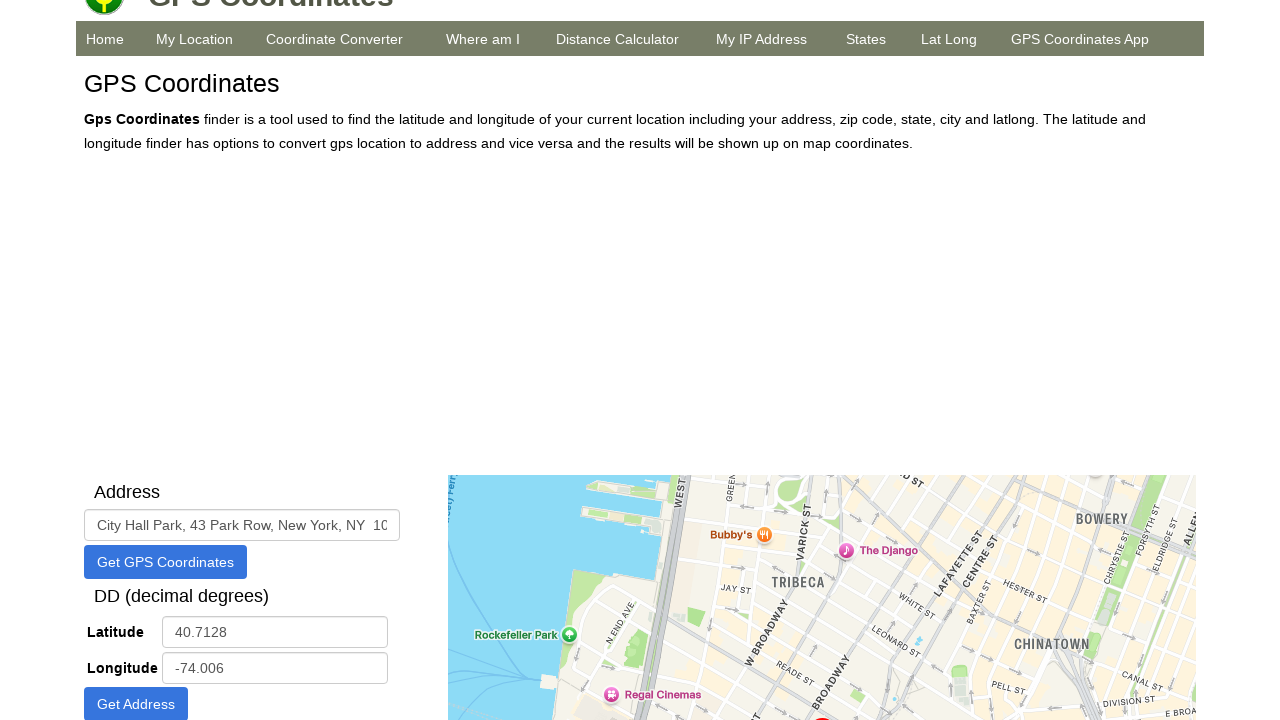

Map element became visible
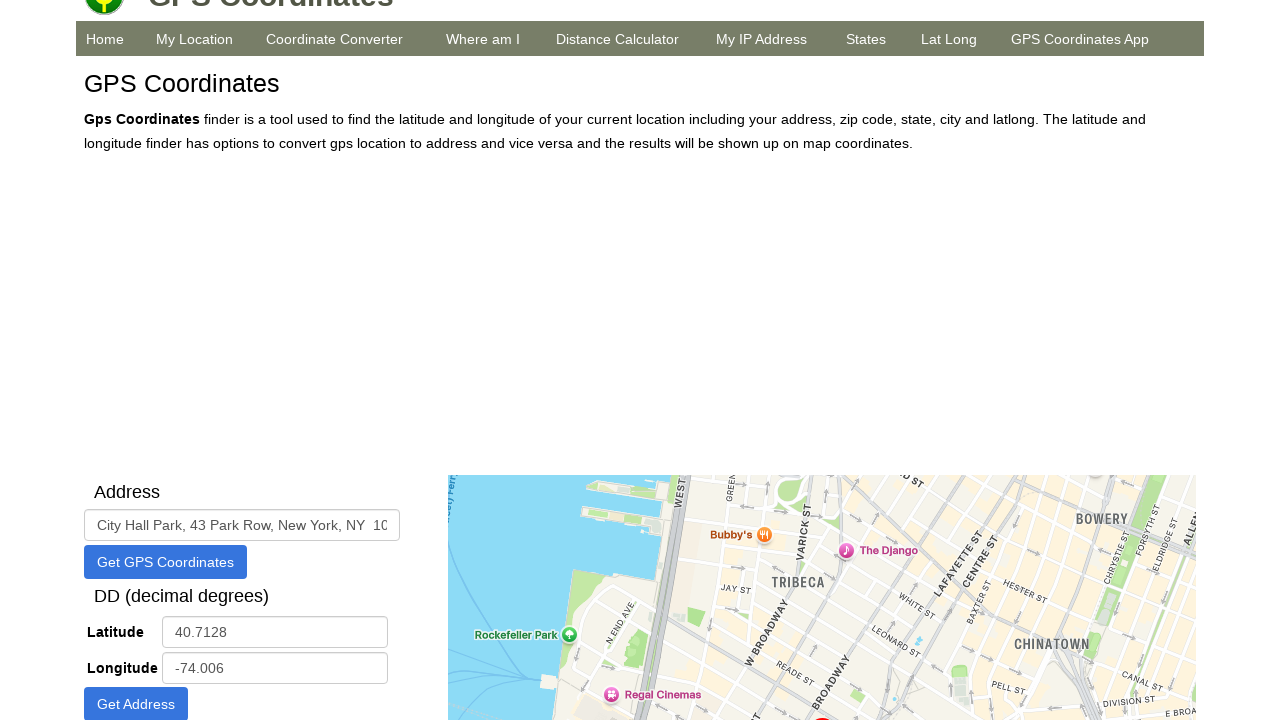

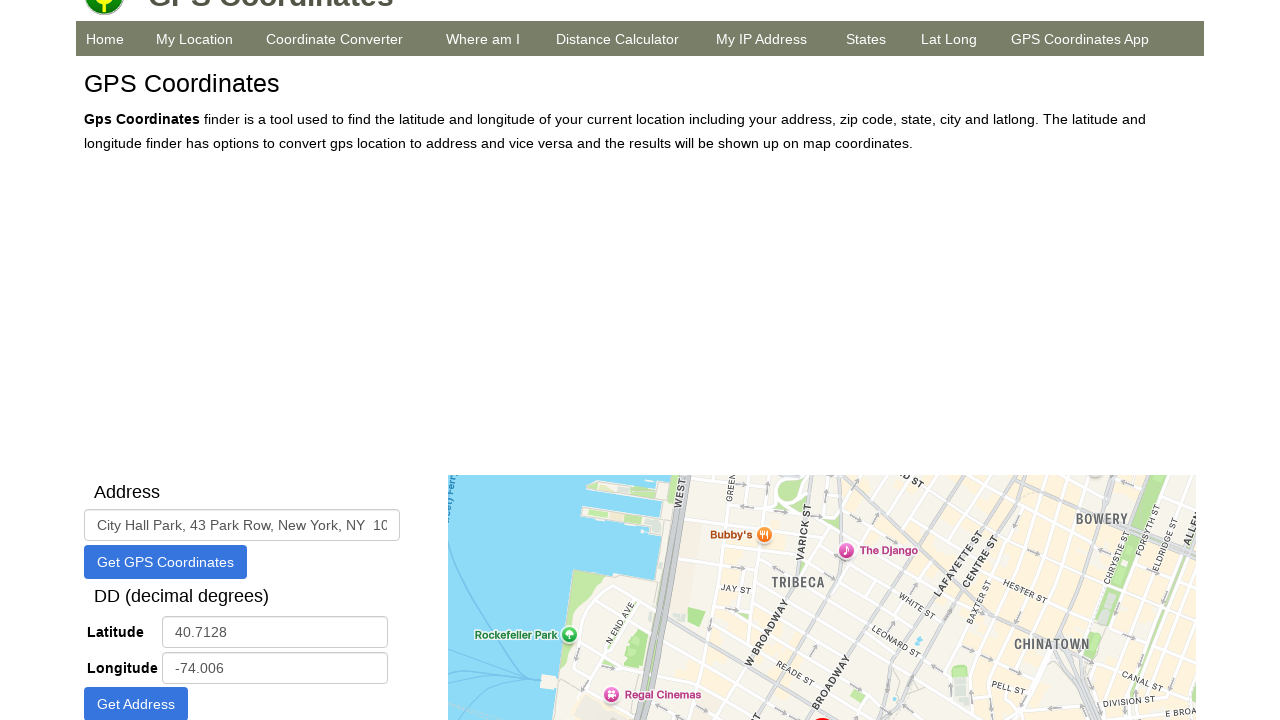